Tests a dummy ticket booking form by filling in departure and destination cities, and interacting with various page elements

Starting URL: https://automationbysqatools.blogspot.com/2021/05/dummy-website.html

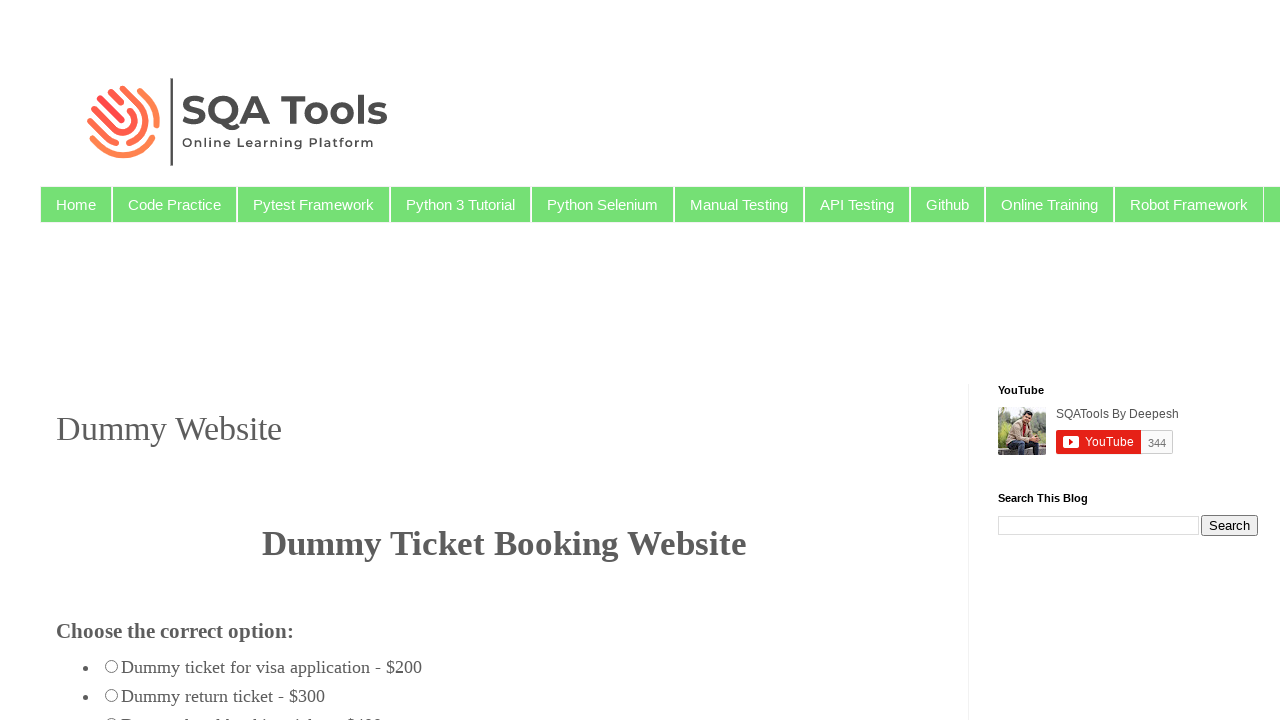

Navigated to dummy ticket booking form page
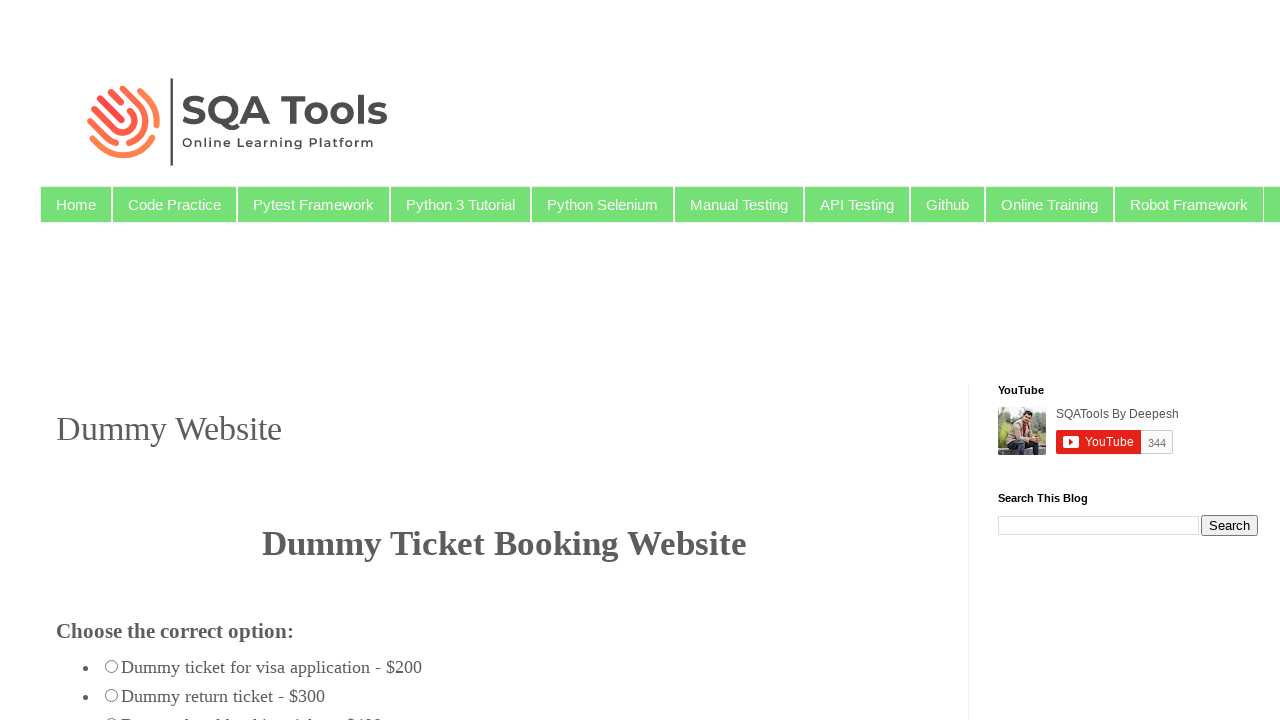

Filled departure city with 'Mumbai' on #fromcity
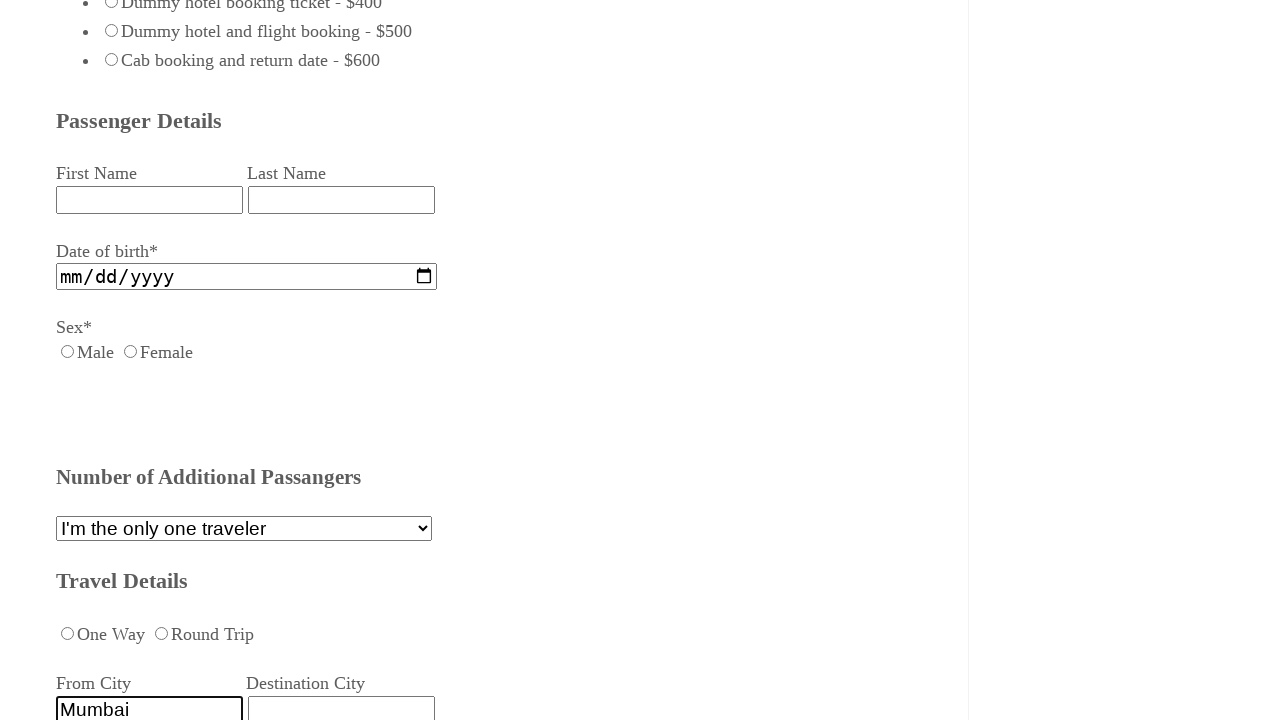

Filled destination city with 'Bangalore' on #destcity
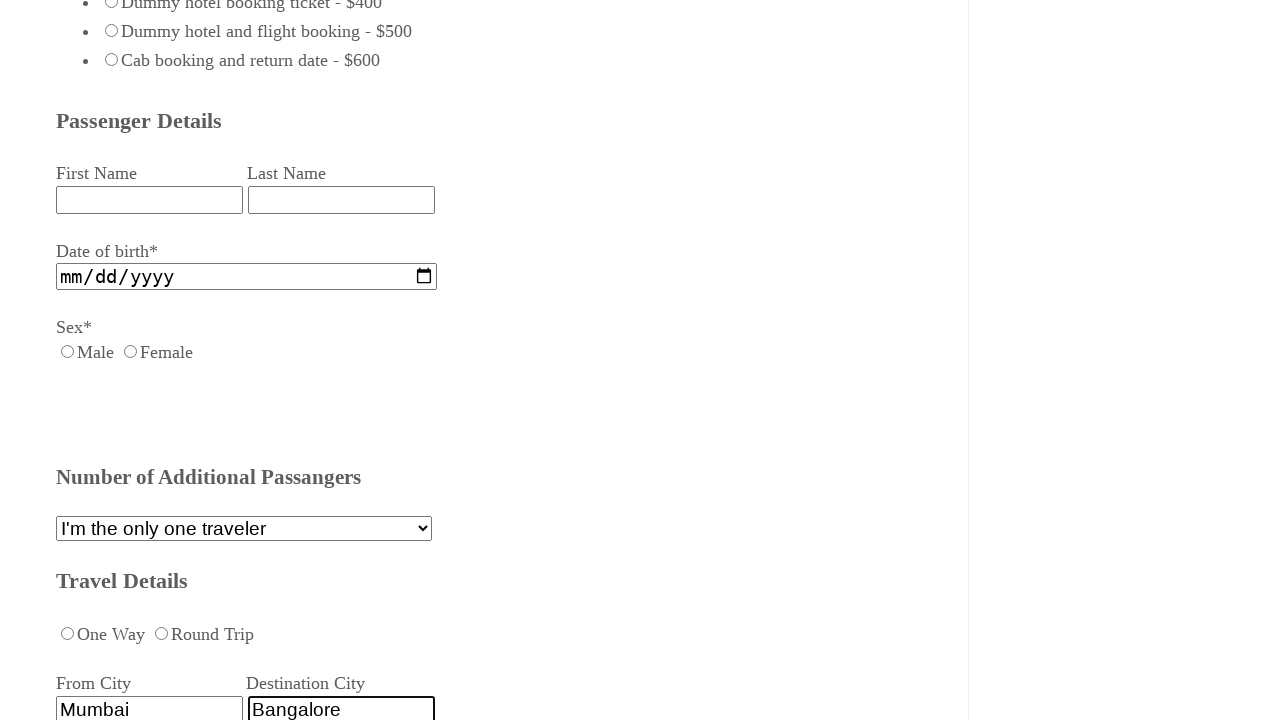

Retrieved page title: 'SQA Tools : Online Learning Platform: Dummy Website'
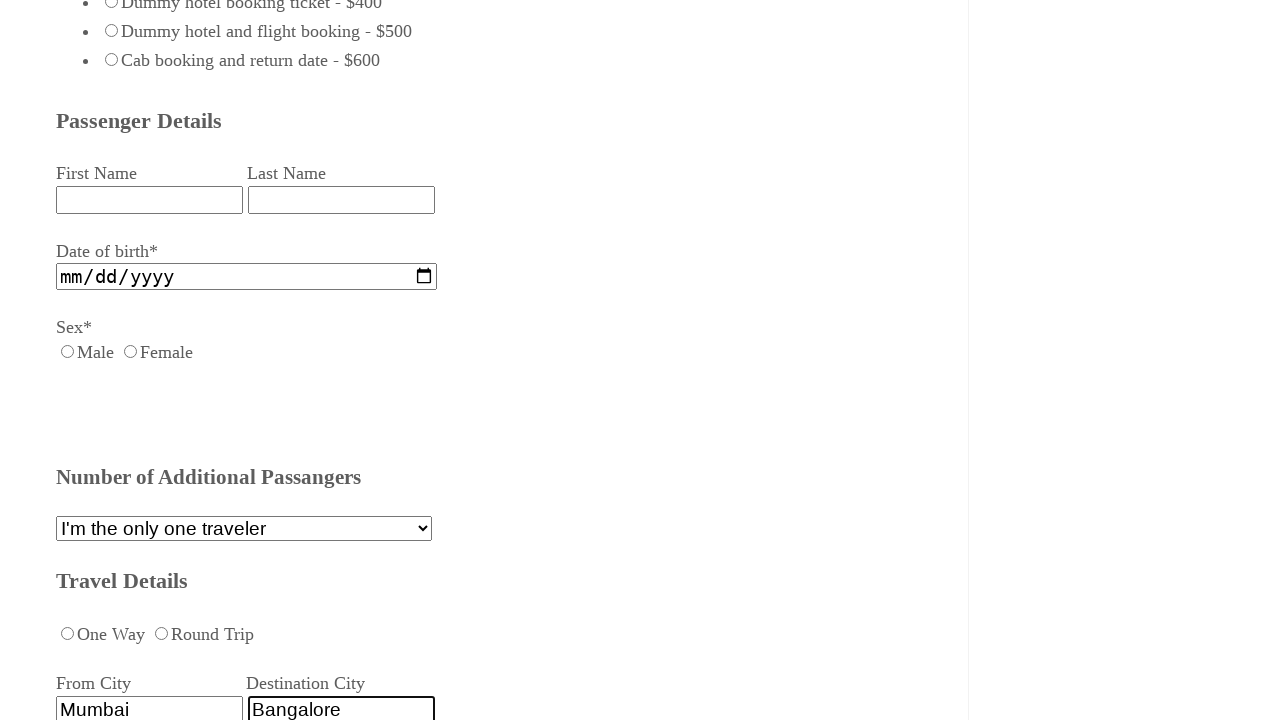

Retrieved current URL: 'https://automationbysqatools.blogspot.com/2021/05/dummy-website.html'
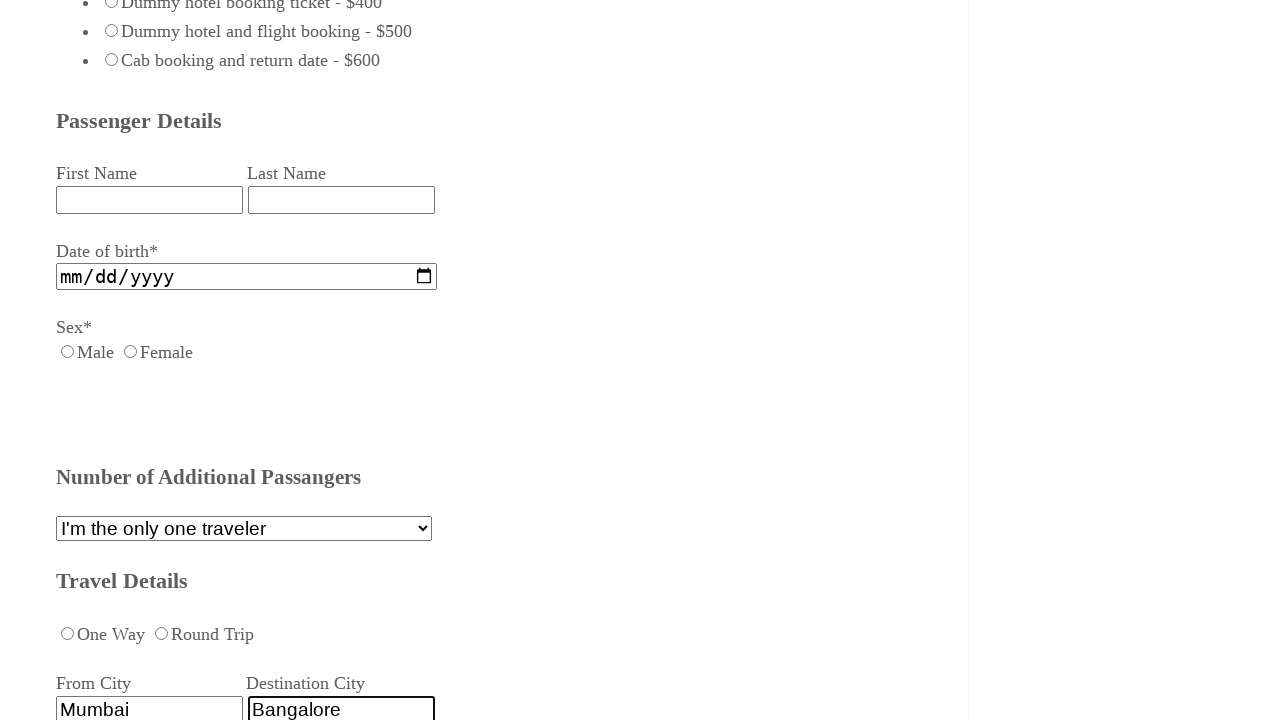

Located date of birth field element
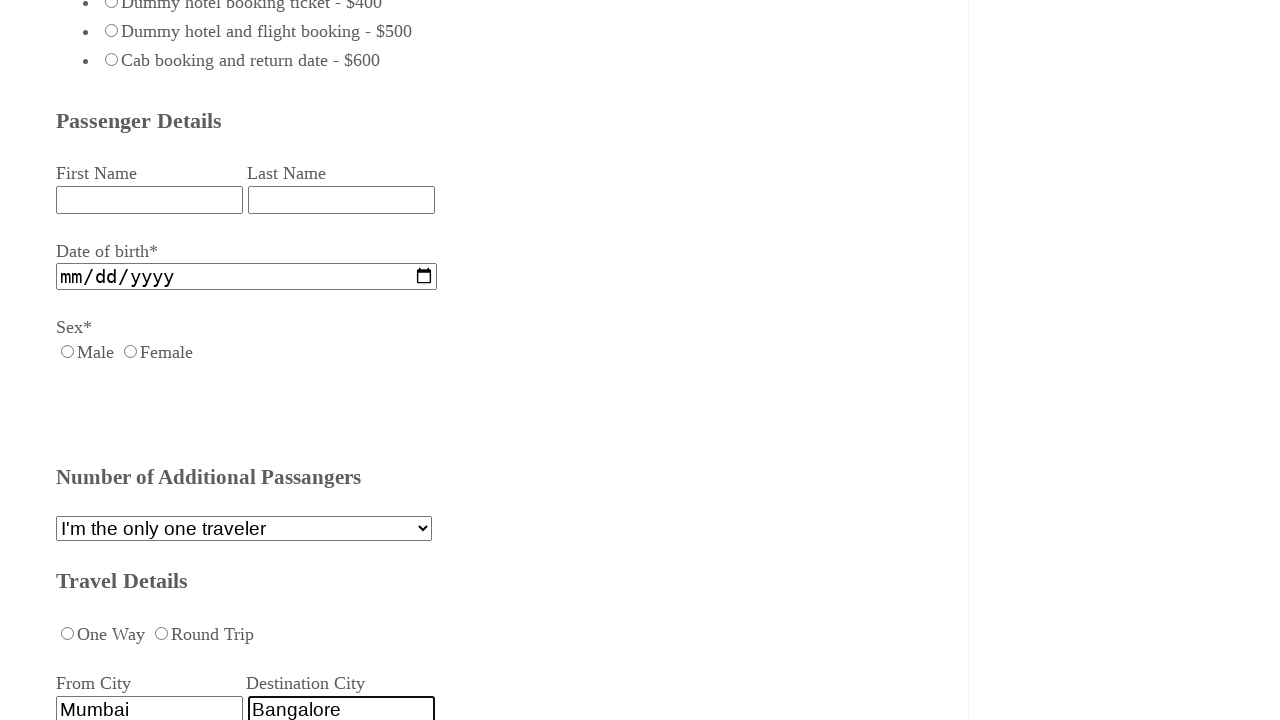

Scrolled to post body element
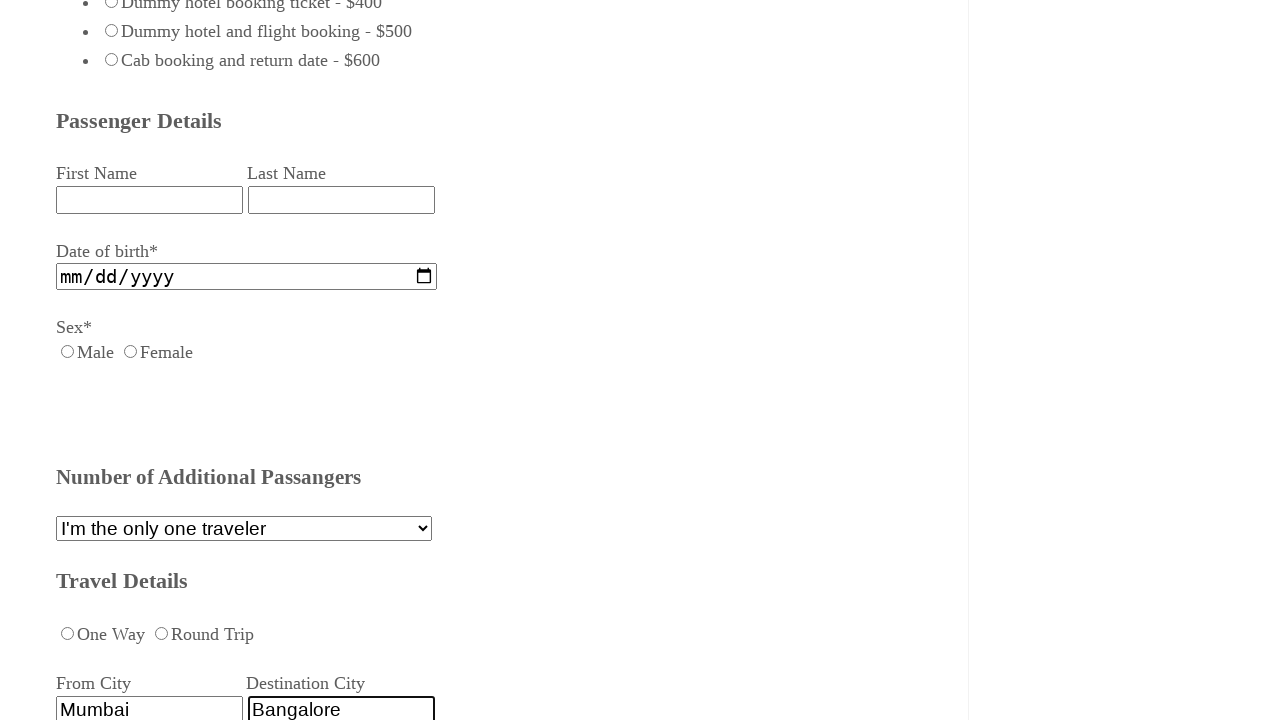

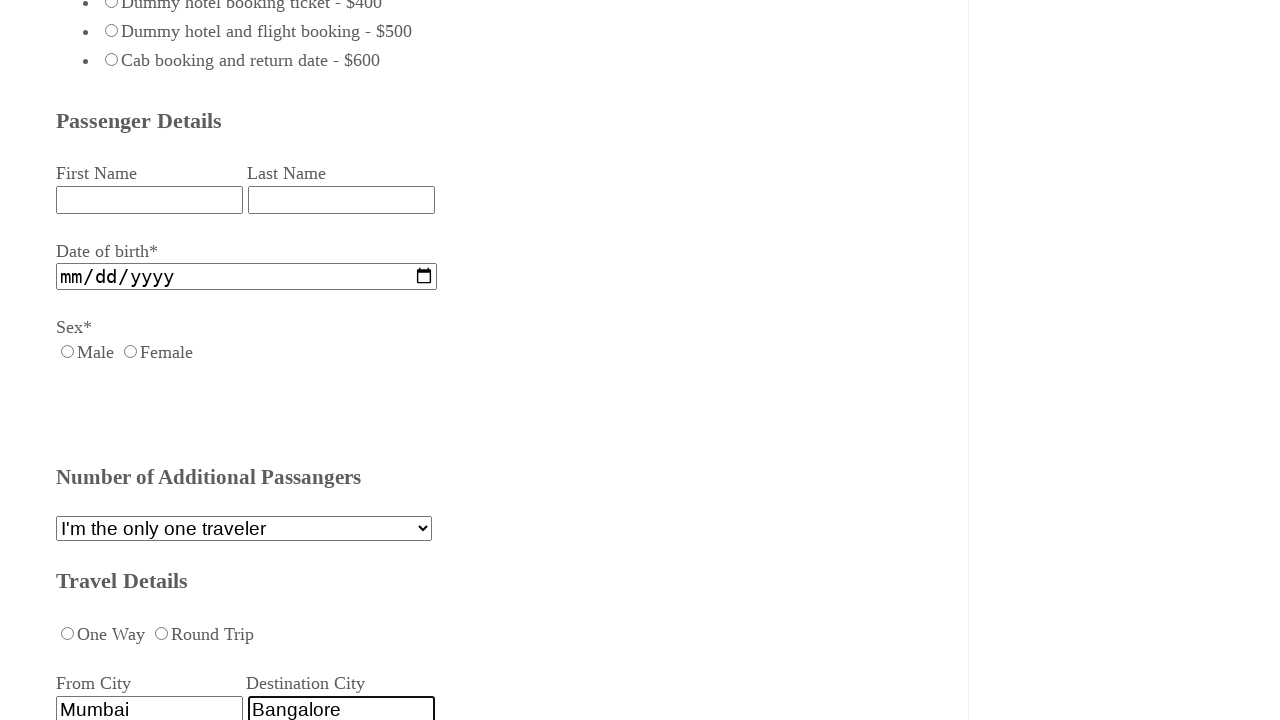